Navigates to SnapTik website and verifies the page loads by checking the page title is present

Starting URL: https://snaptik.app/

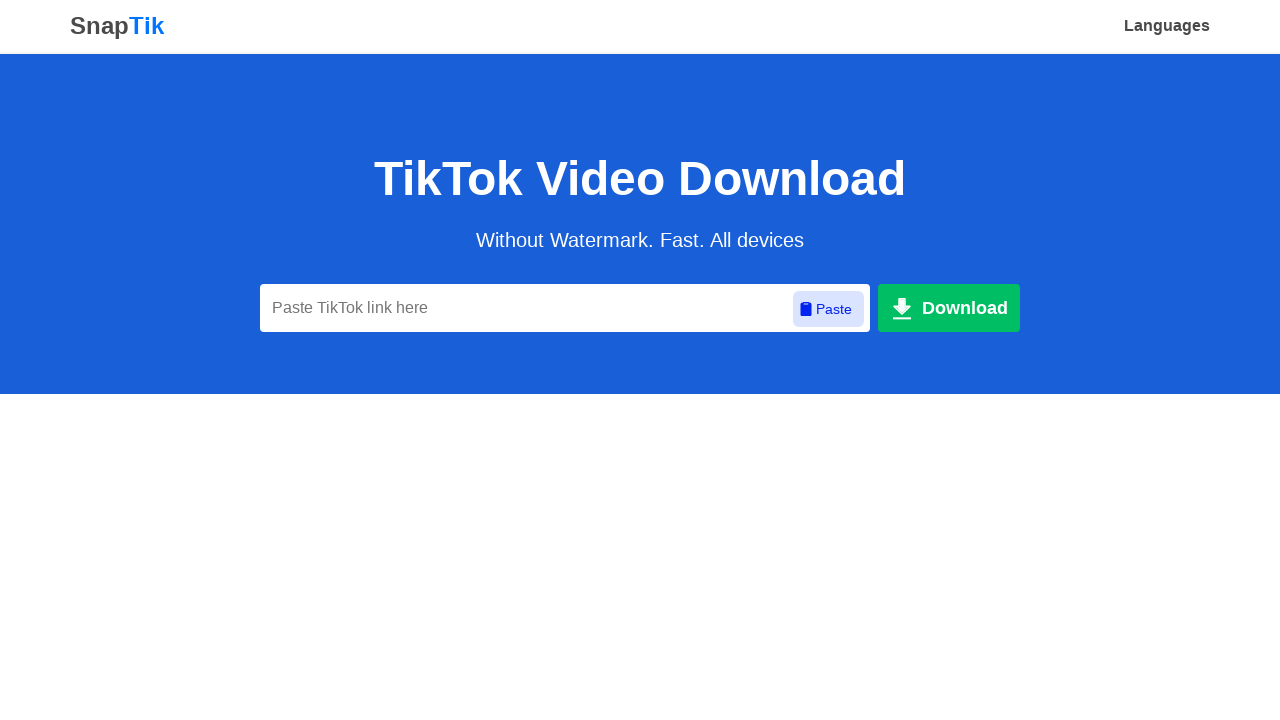

Navigated to SnapTik website at https://snaptik.app/
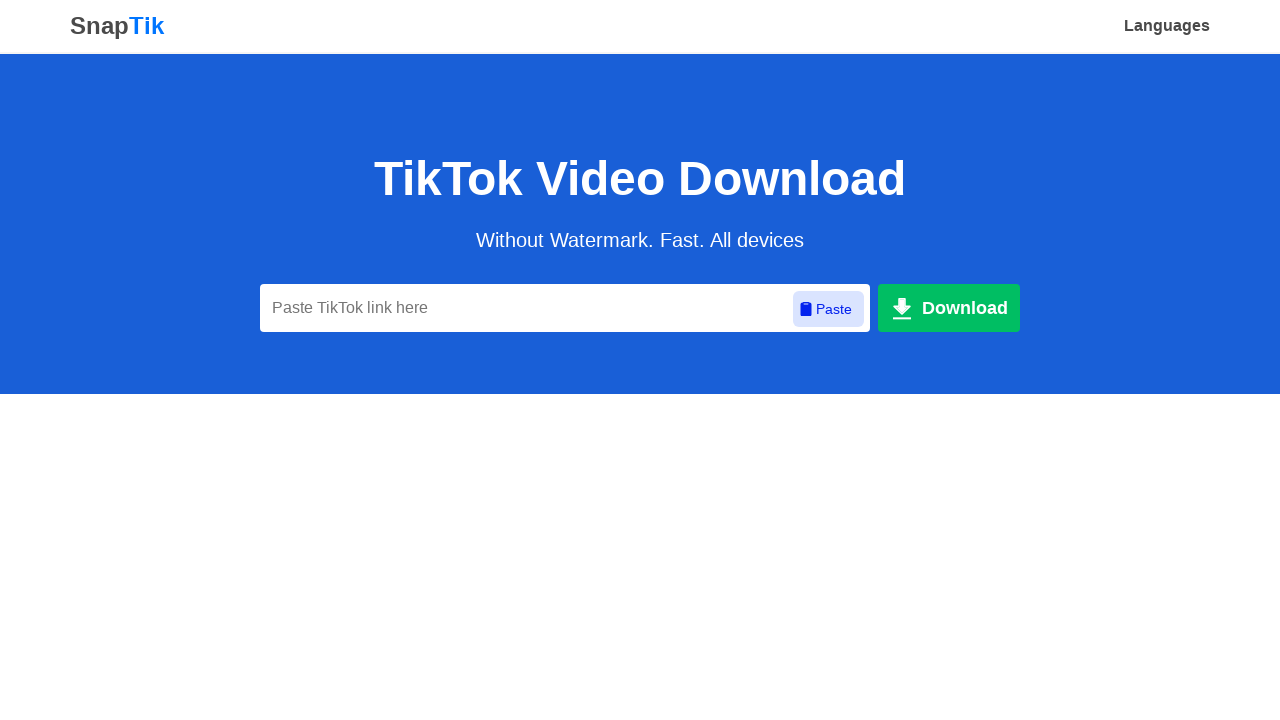

Page DOM content fully loaded
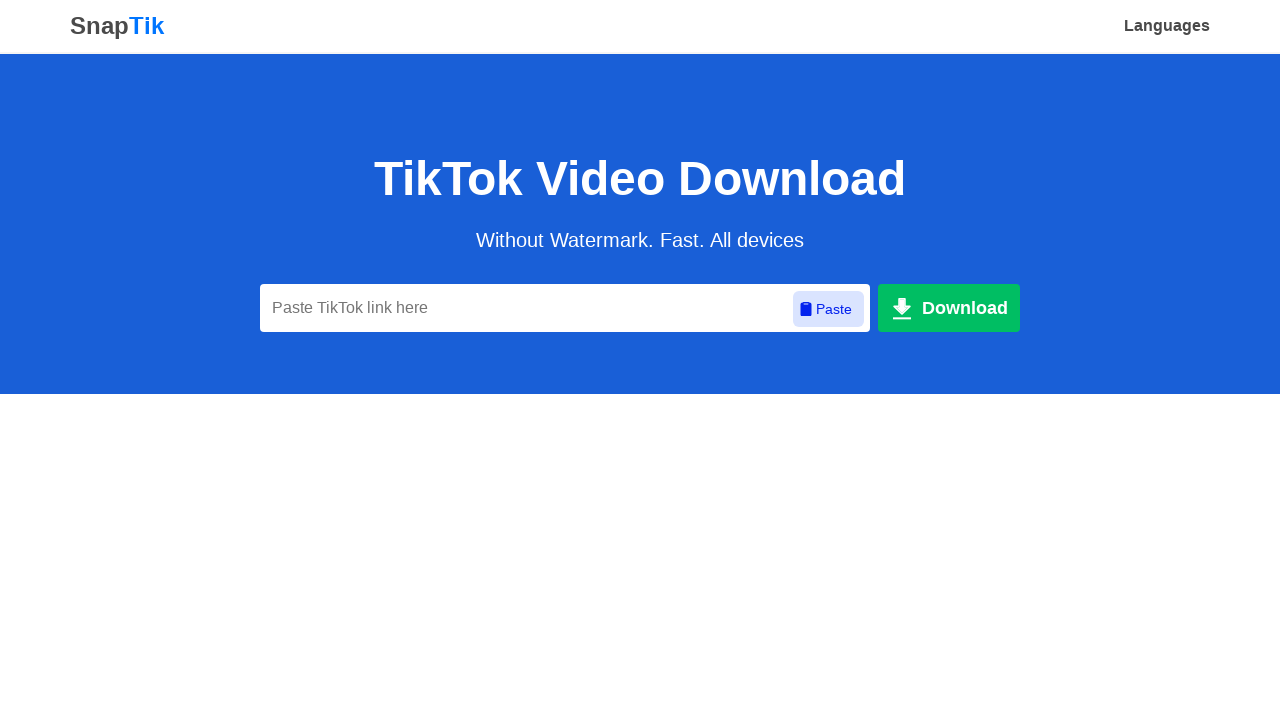

Retrieved page title: 'Tiktok Downloader - Download Video tiktok Without Watermark - SnapTik'
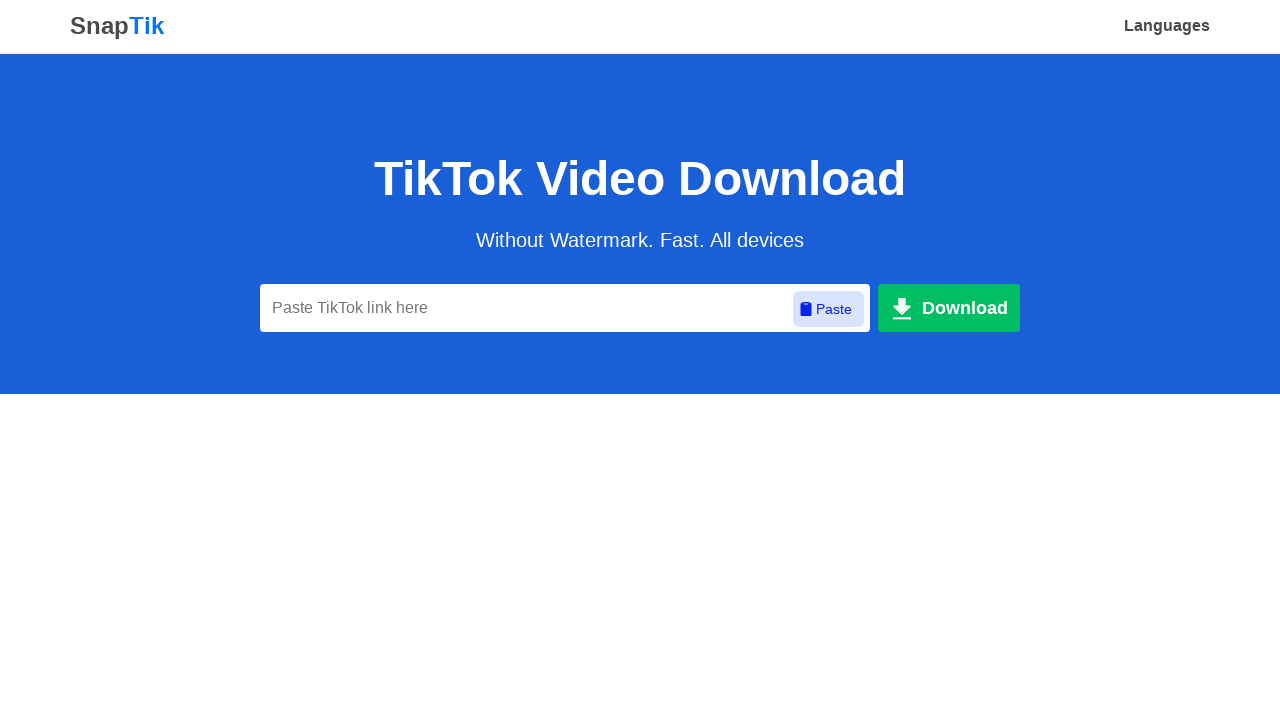

Verified page title is present and not empty
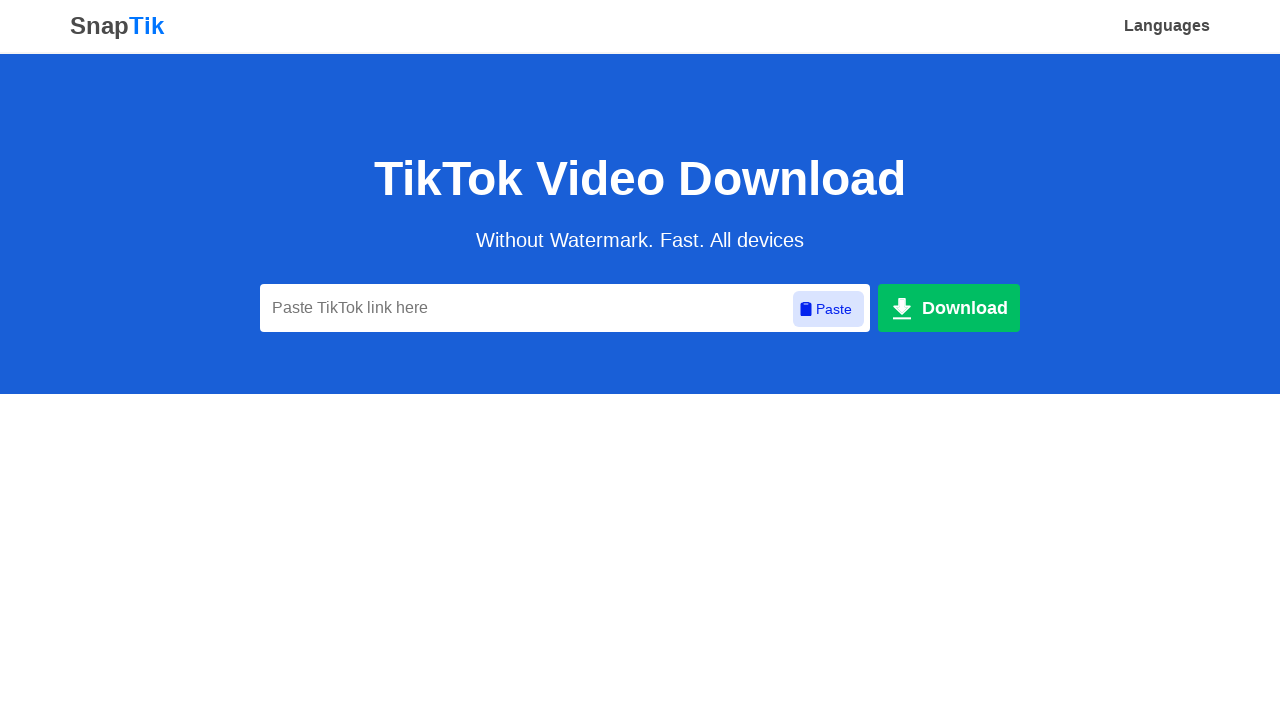

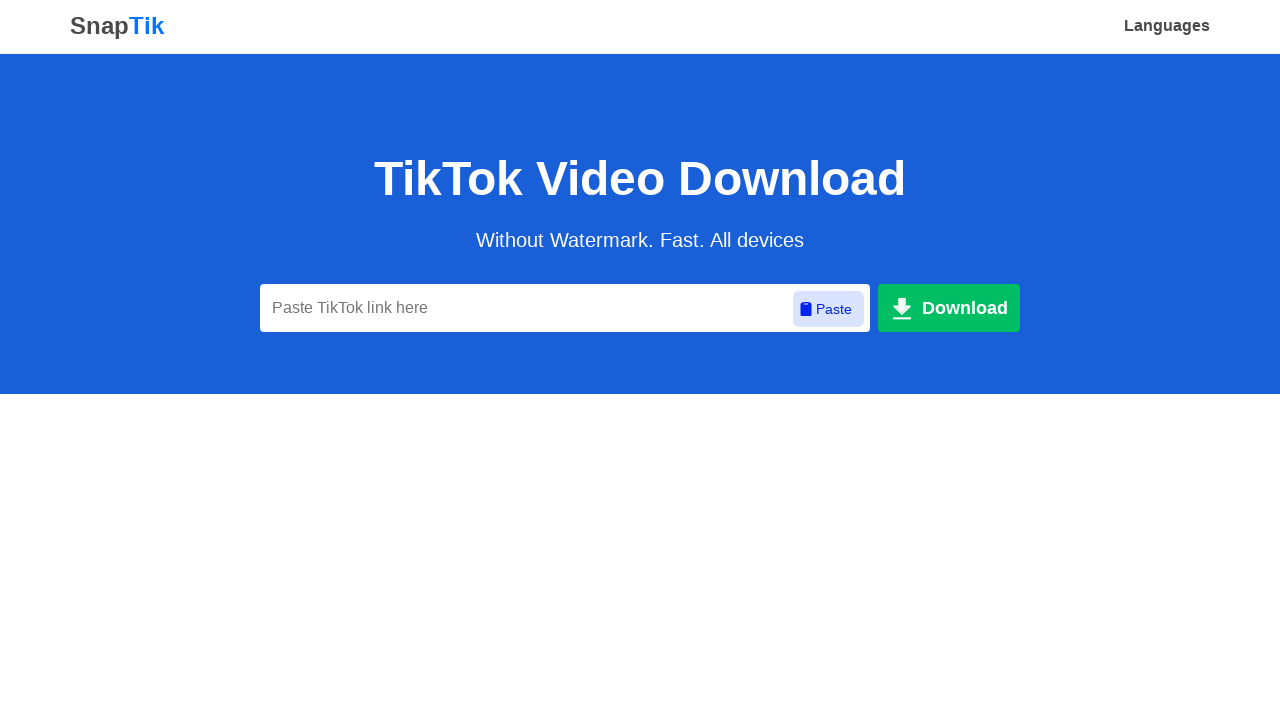